Tests a registration form by filling all required fields with text and submitting, then verifies the success message appears.

Starting URL: https://suninjuly.github.io/registration1.html

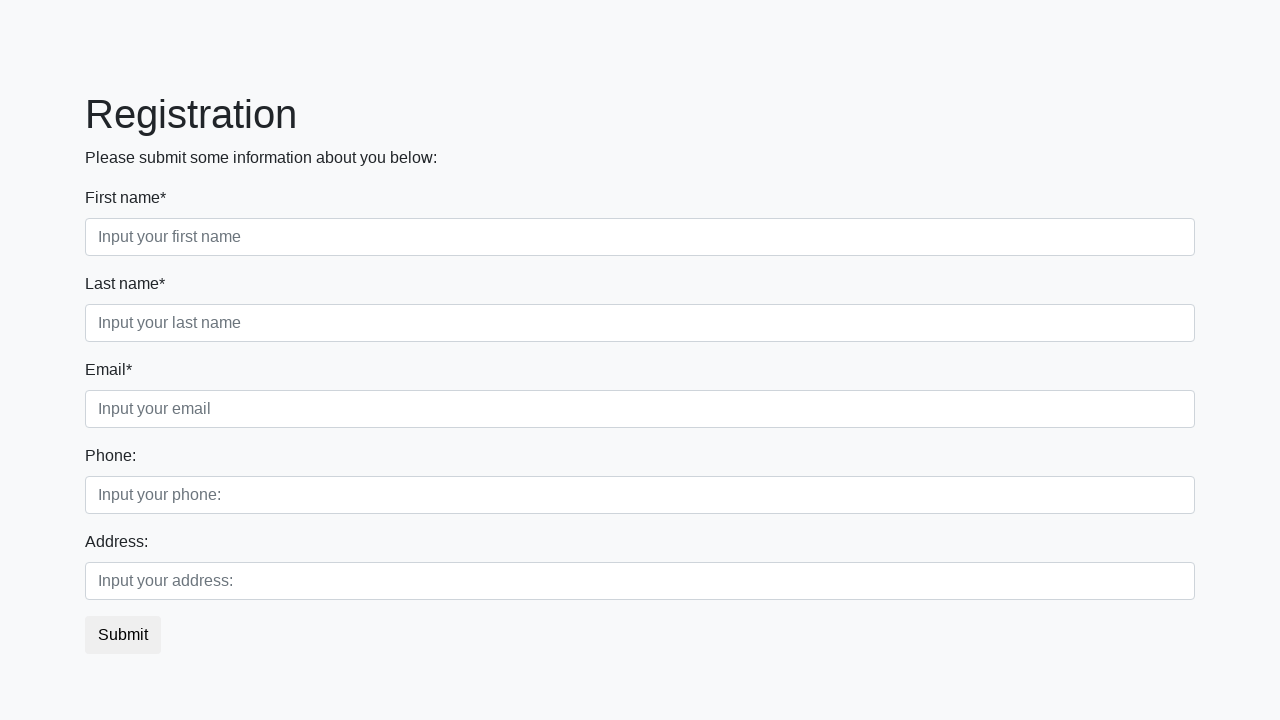

Filled required field 1 with 'TestAnswer' on [required] >> nth=0
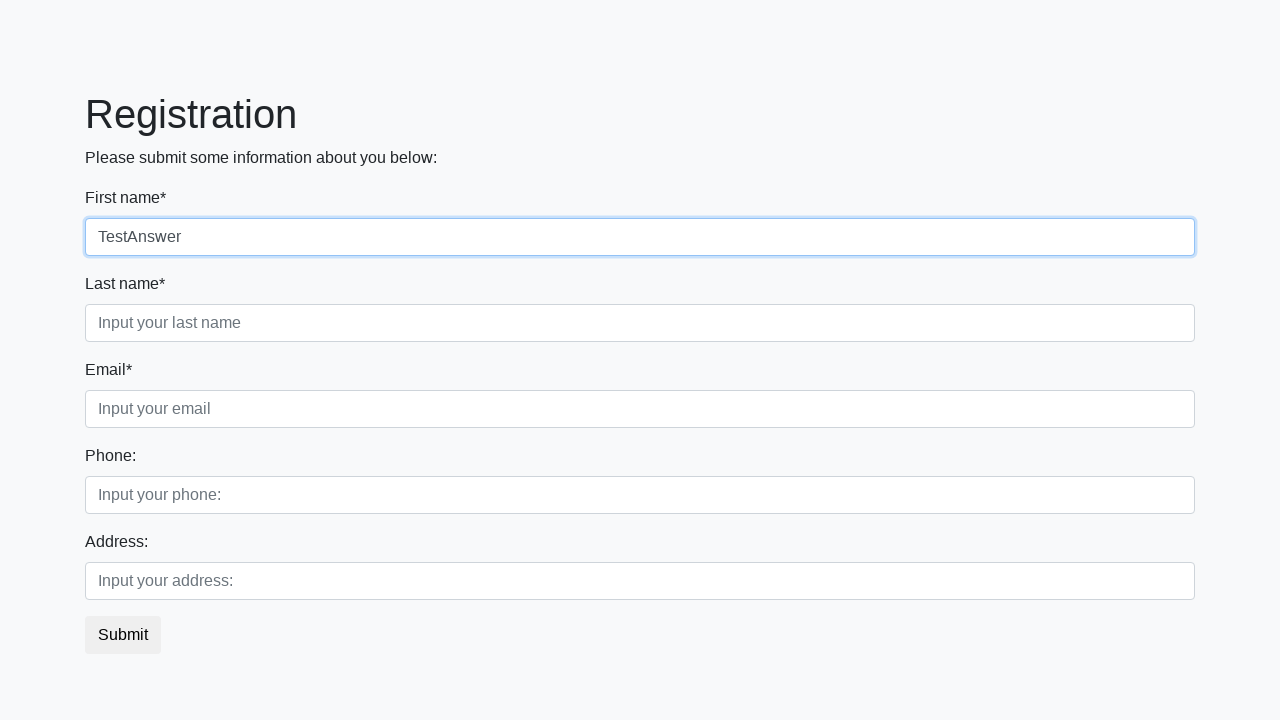

Filled required field 2 with 'TestAnswer' on [required] >> nth=1
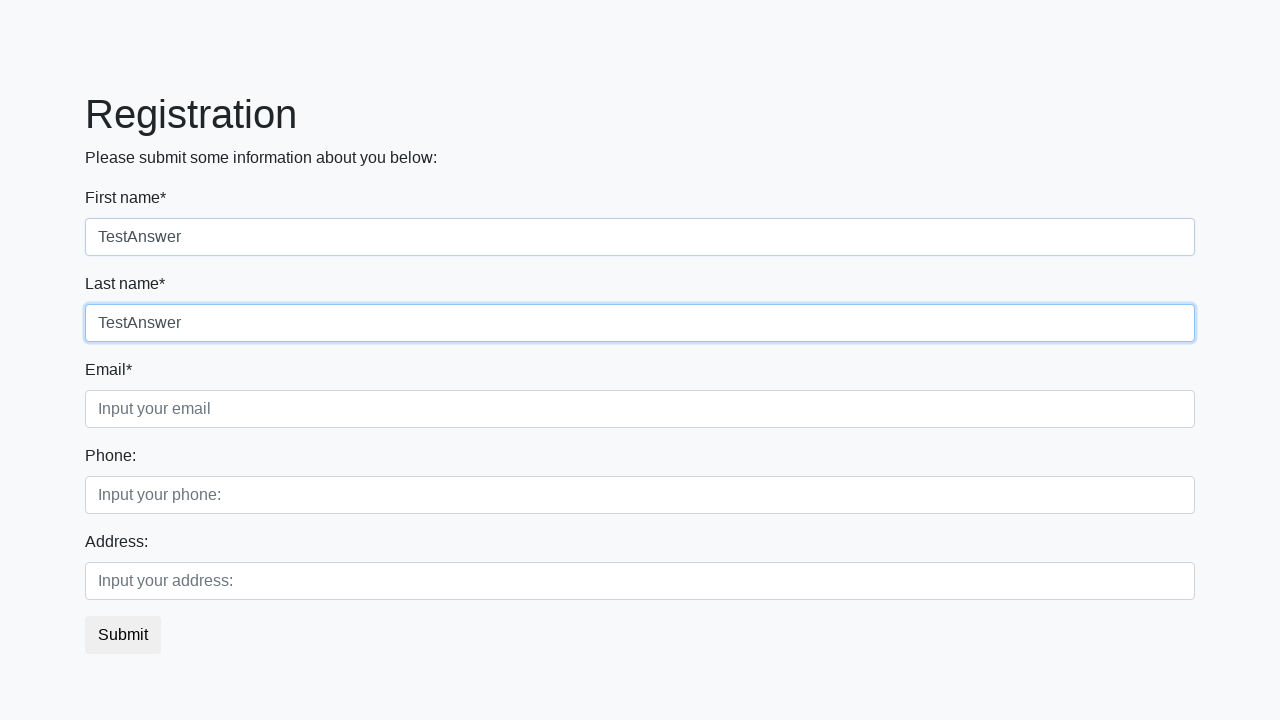

Filled required field 3 with 'TestAnswer' on [required] >> nth=2
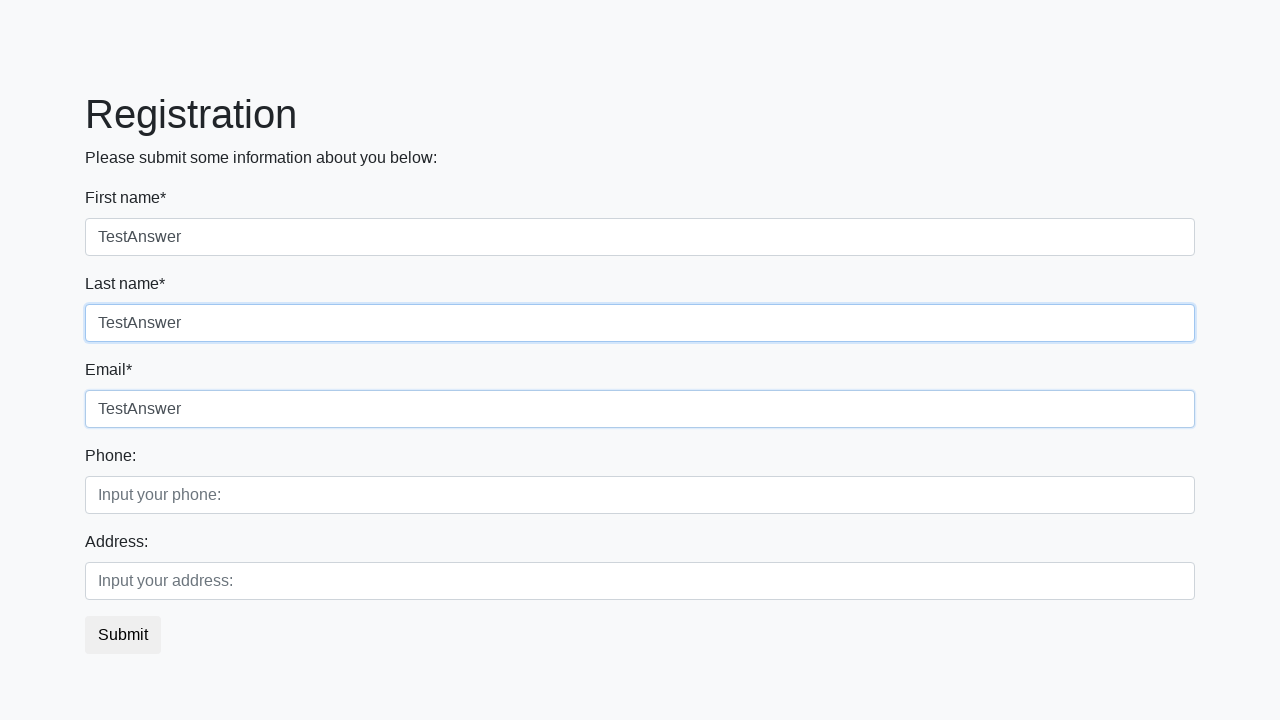

Clicked submit button to register at (123, 635) on button.btn
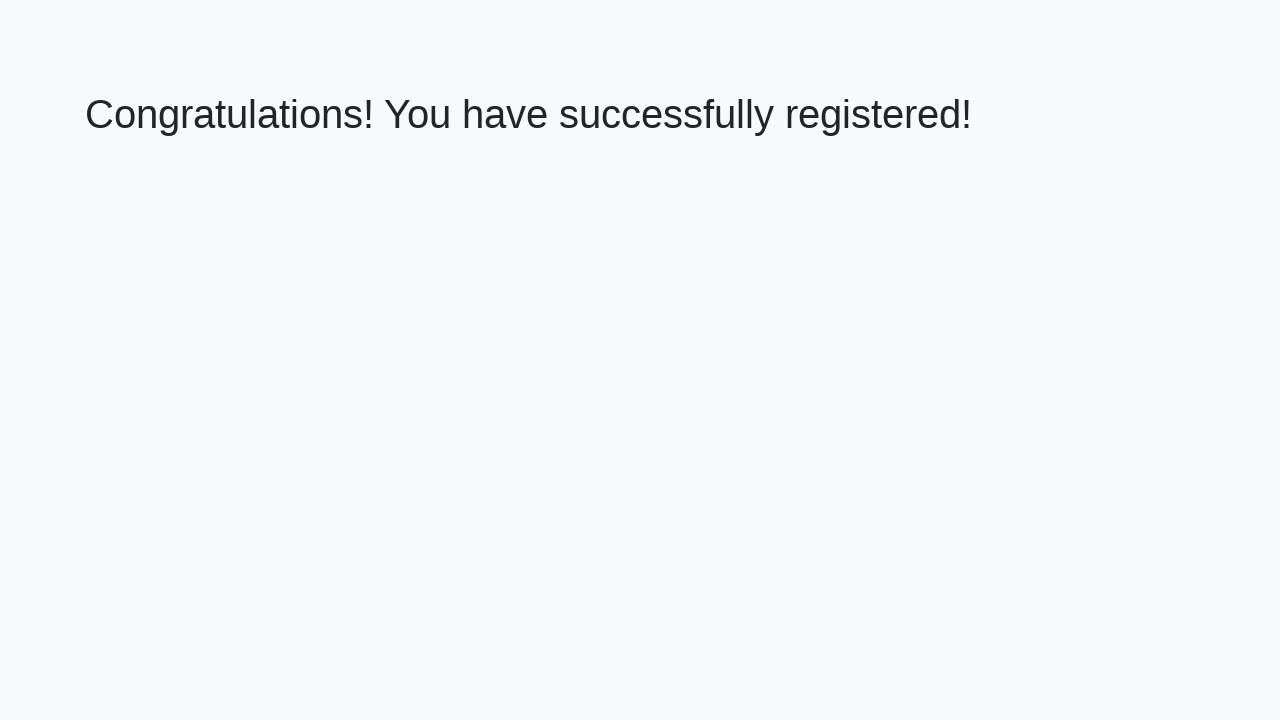

Success message heading appeared
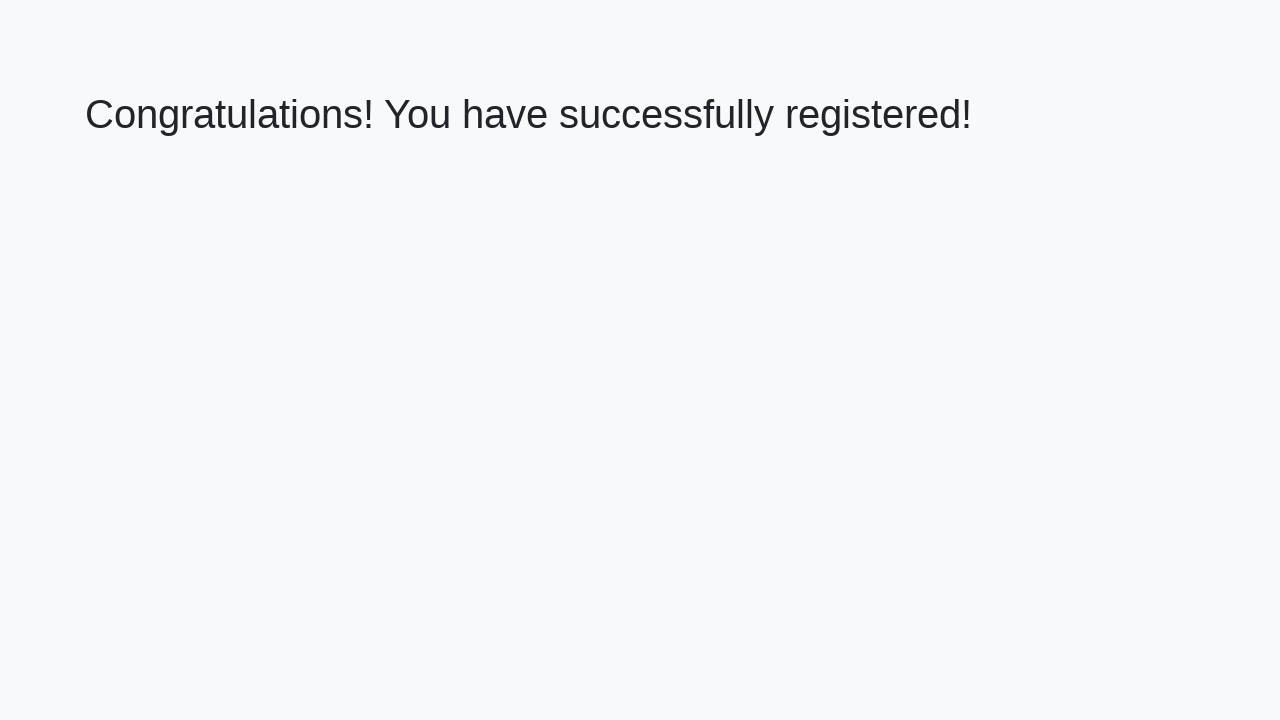

Retrieved success message text content
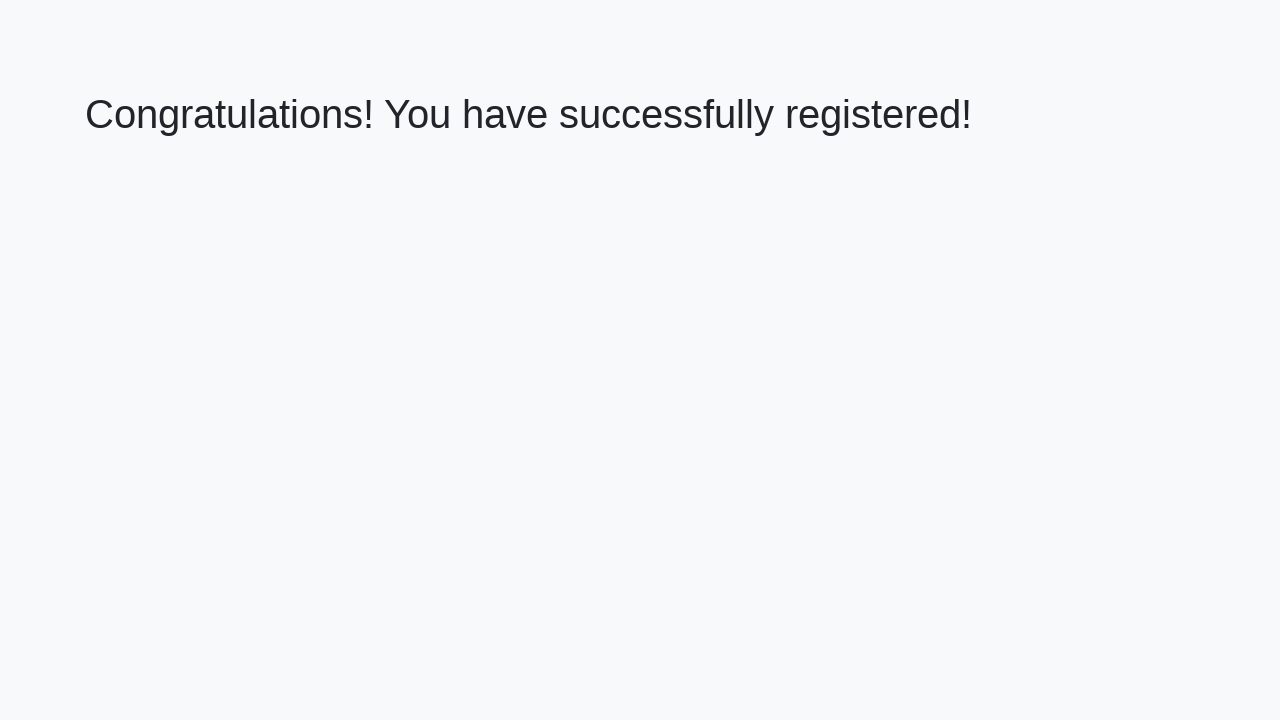

Verified success message matches expected text
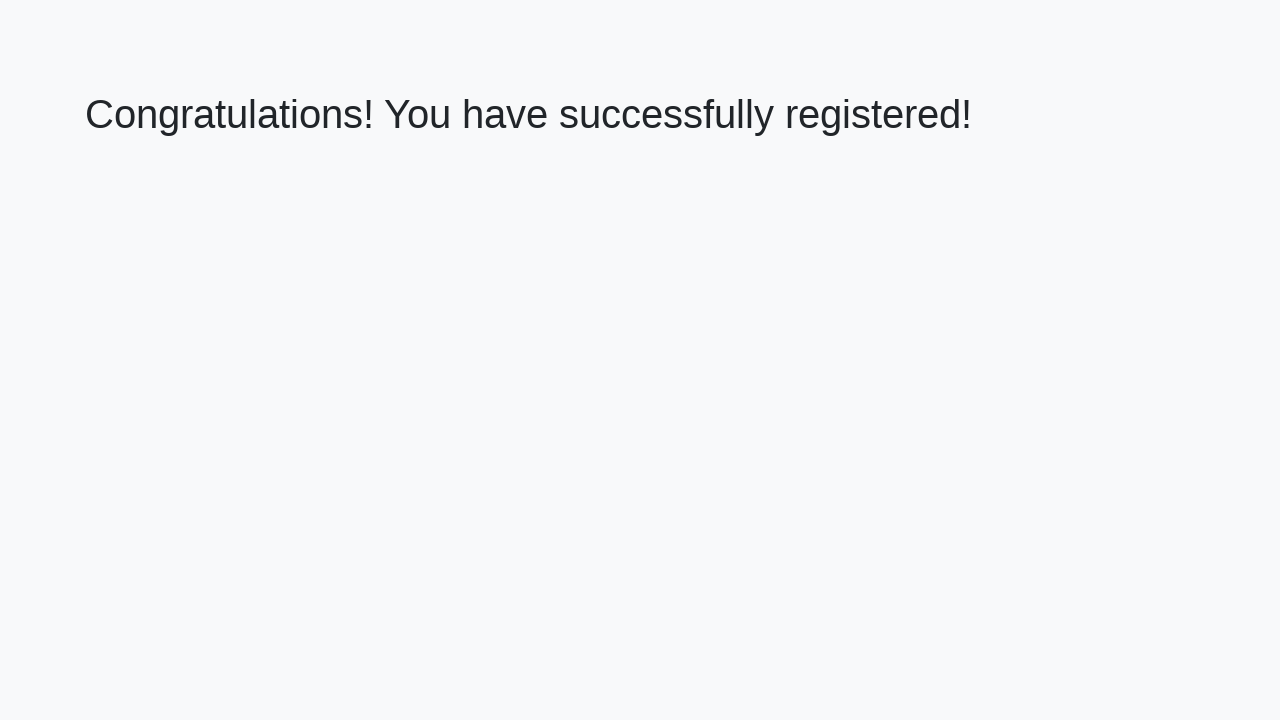

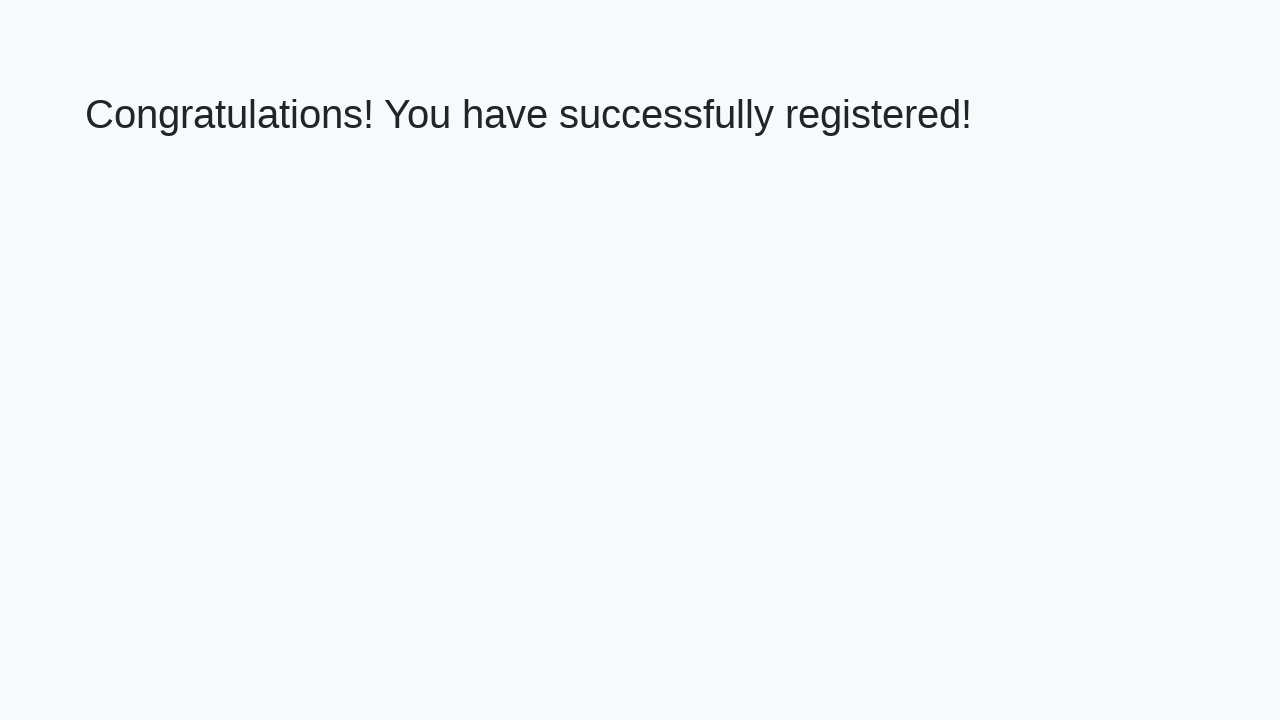